Tests the browser window functionality by clicking the "New Window" button to open a new browser window, then retrieves the parent window handle.

Starting URL: https://demoqa.com/browser-windows

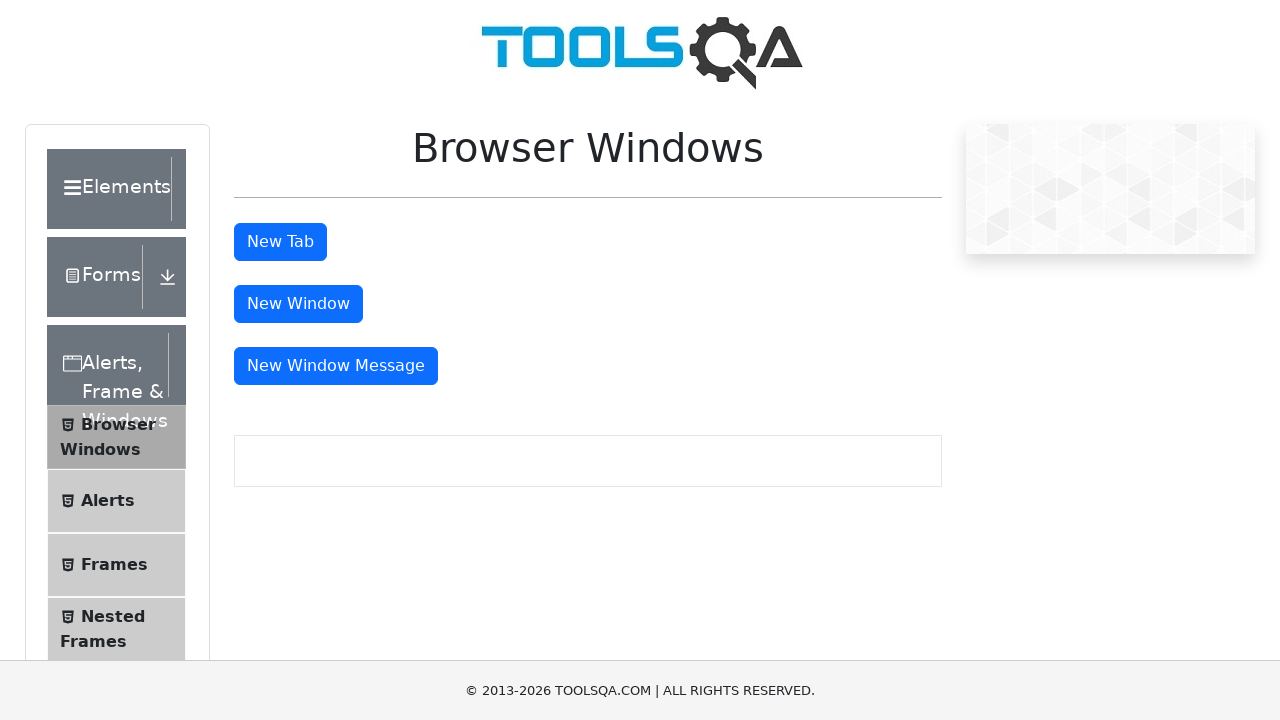

Waited for 'New Window' button to be present on the page
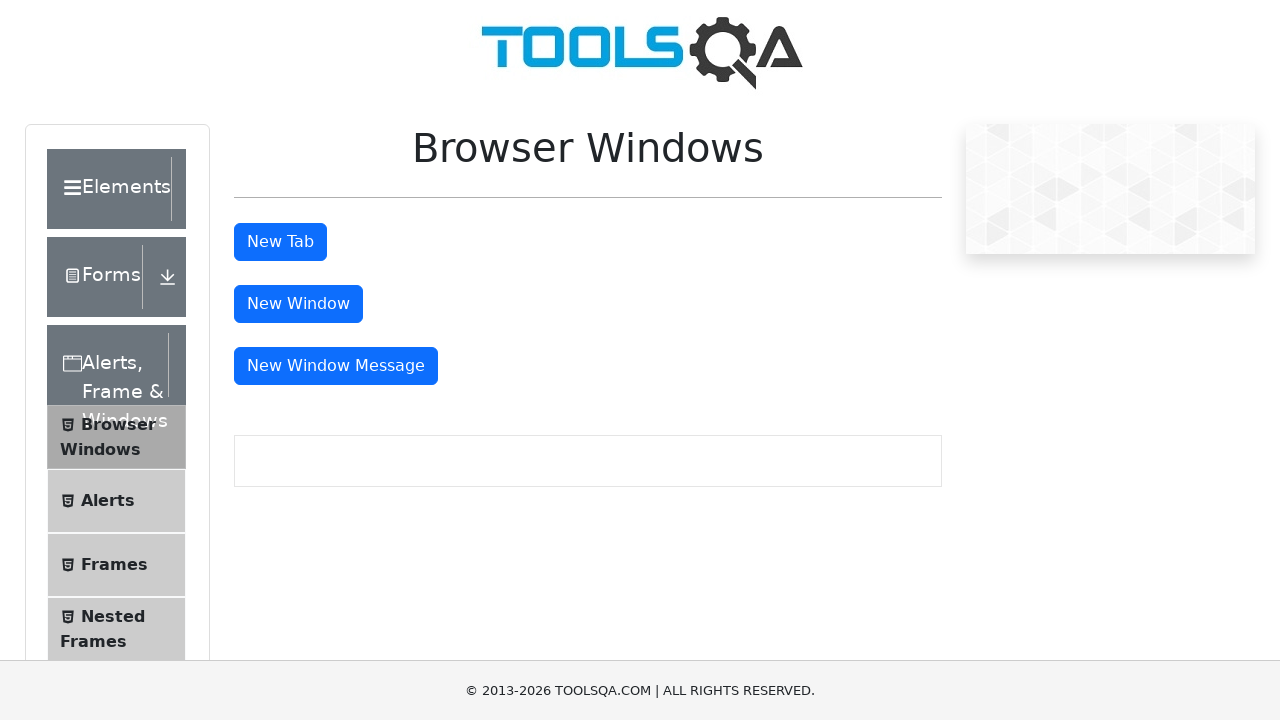

Clicked 'New Window' button to open a new browser window at (298, 304) on xpath=//button[text()='New Window']
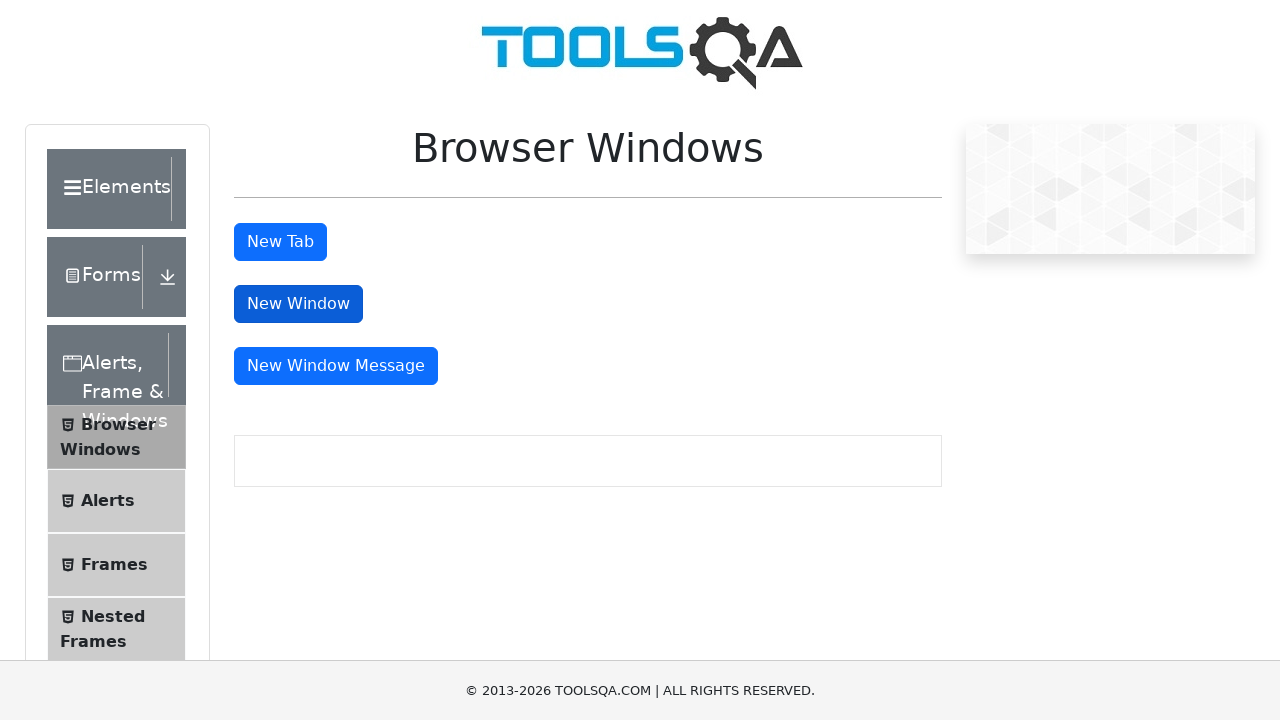

Retrieved the new page handle from the opened browser window
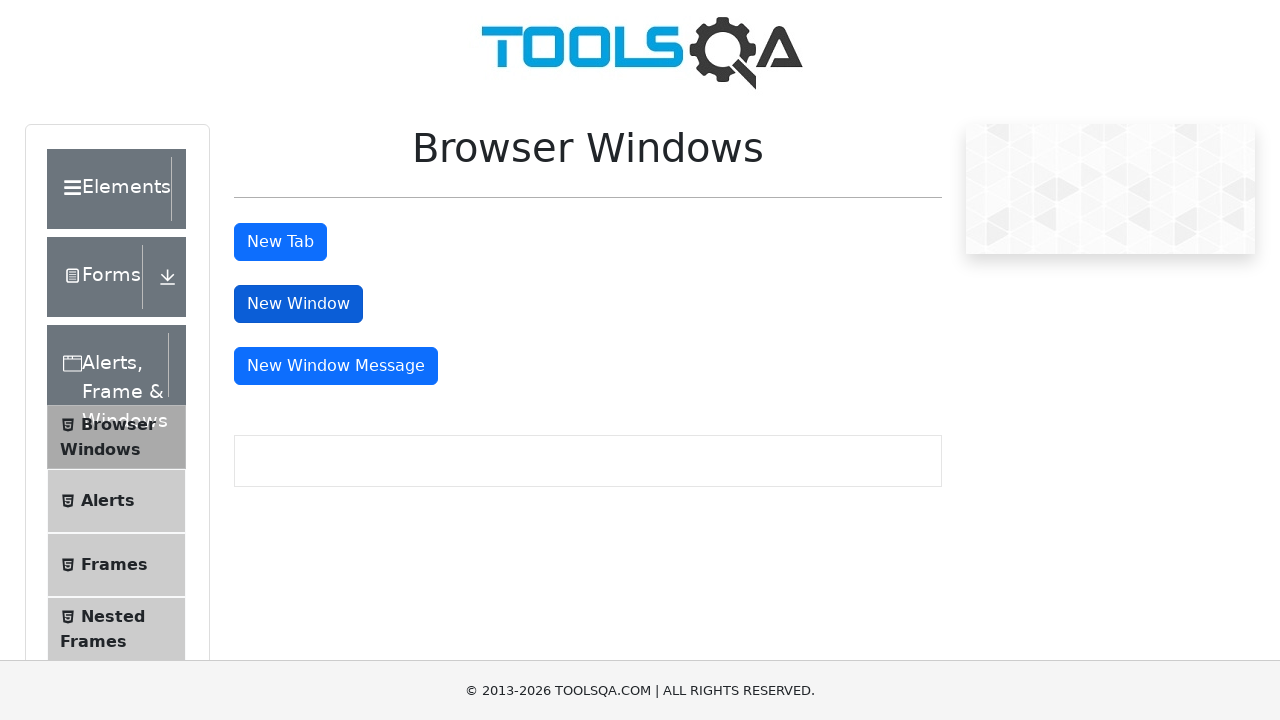

Waited for the new page to fully load
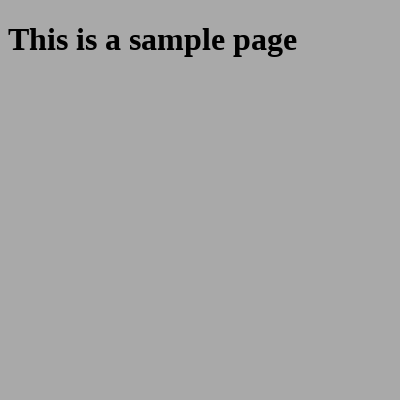

Closed the new browser window
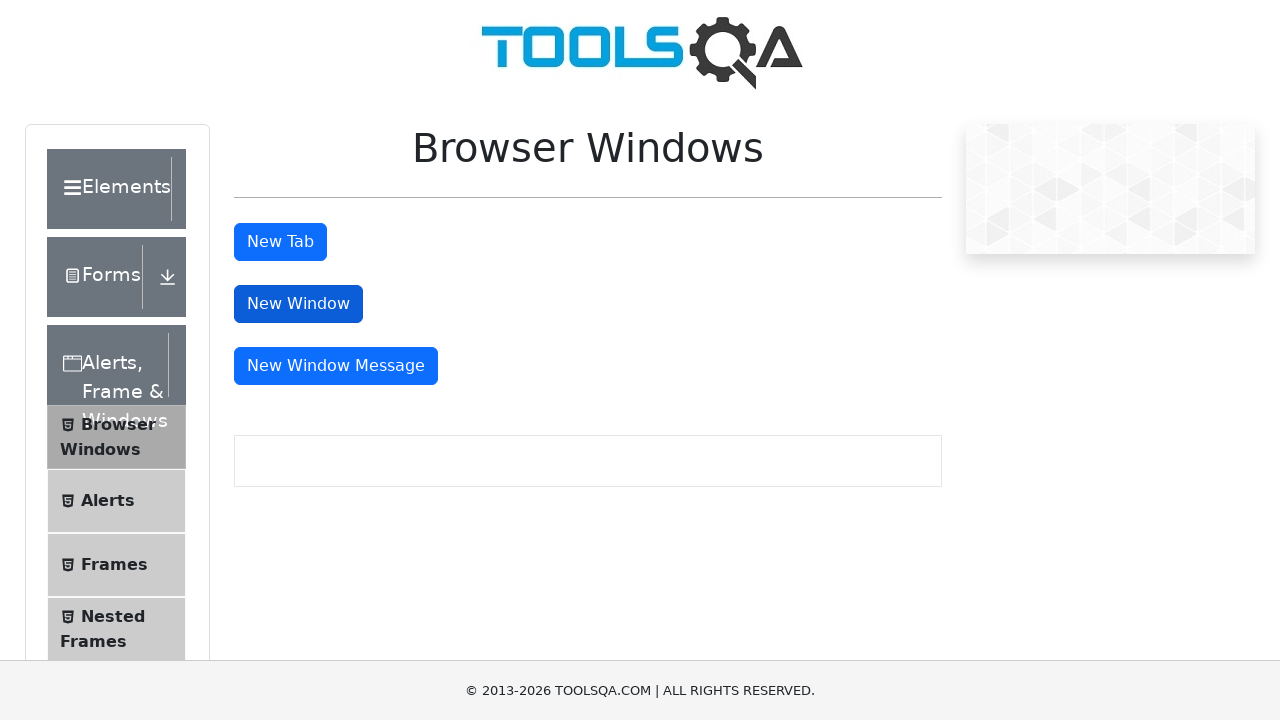

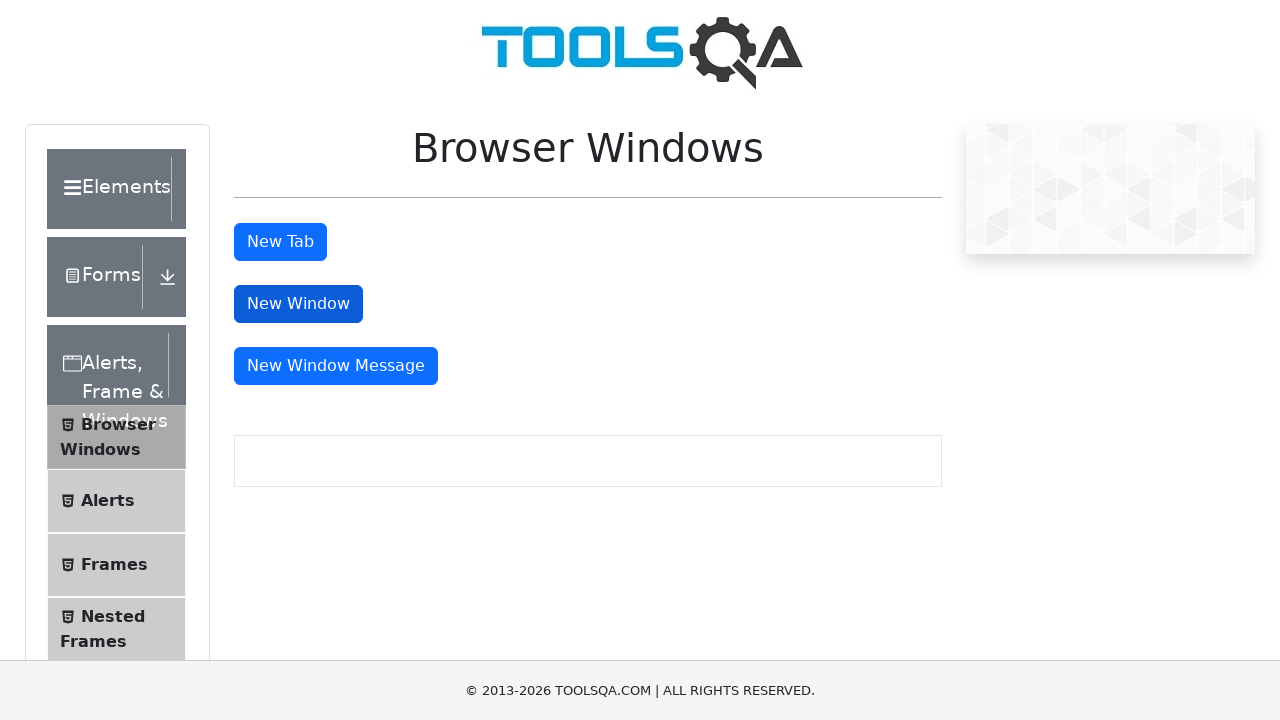